Tests double-click functionality on a W3Schools demo page by entering text in a field, double-clicking a copy button, and verifying the text is copied to another field

Starting URL: https://www.w3schools.com/tags/tryit.asp?filename=tryhtml5_ev_ondblclick3

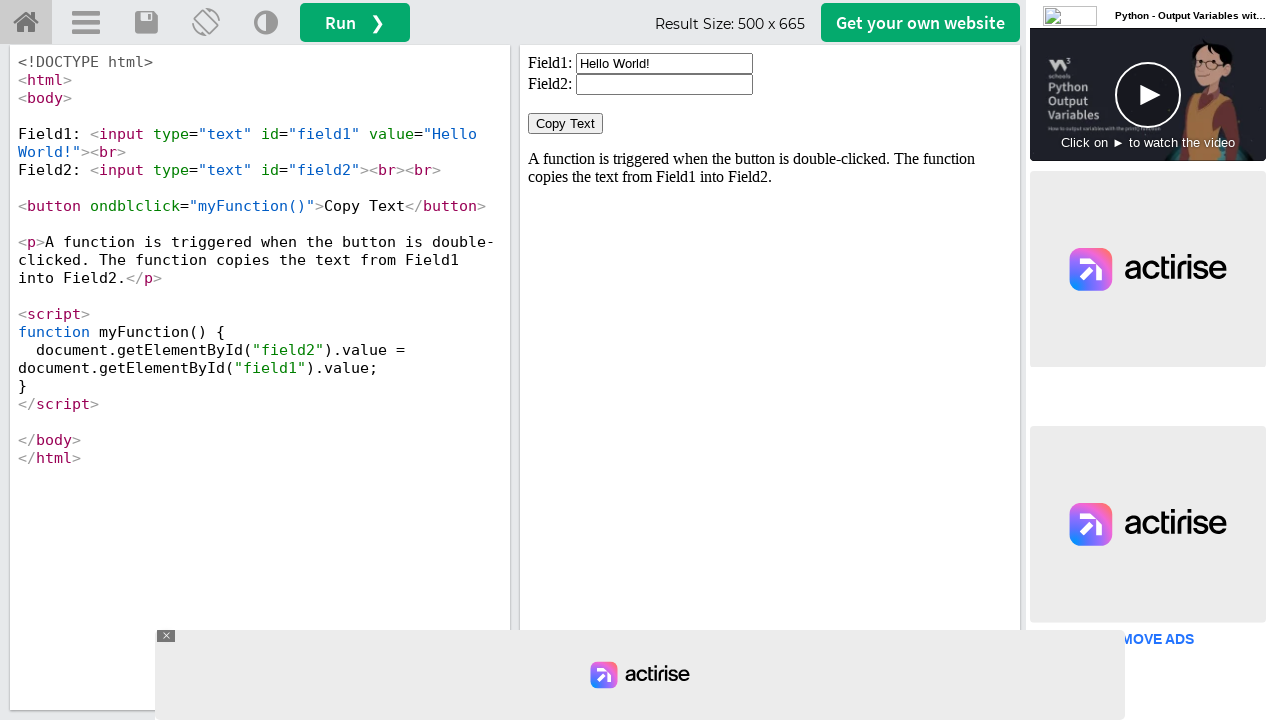

Located iframe containing the demo
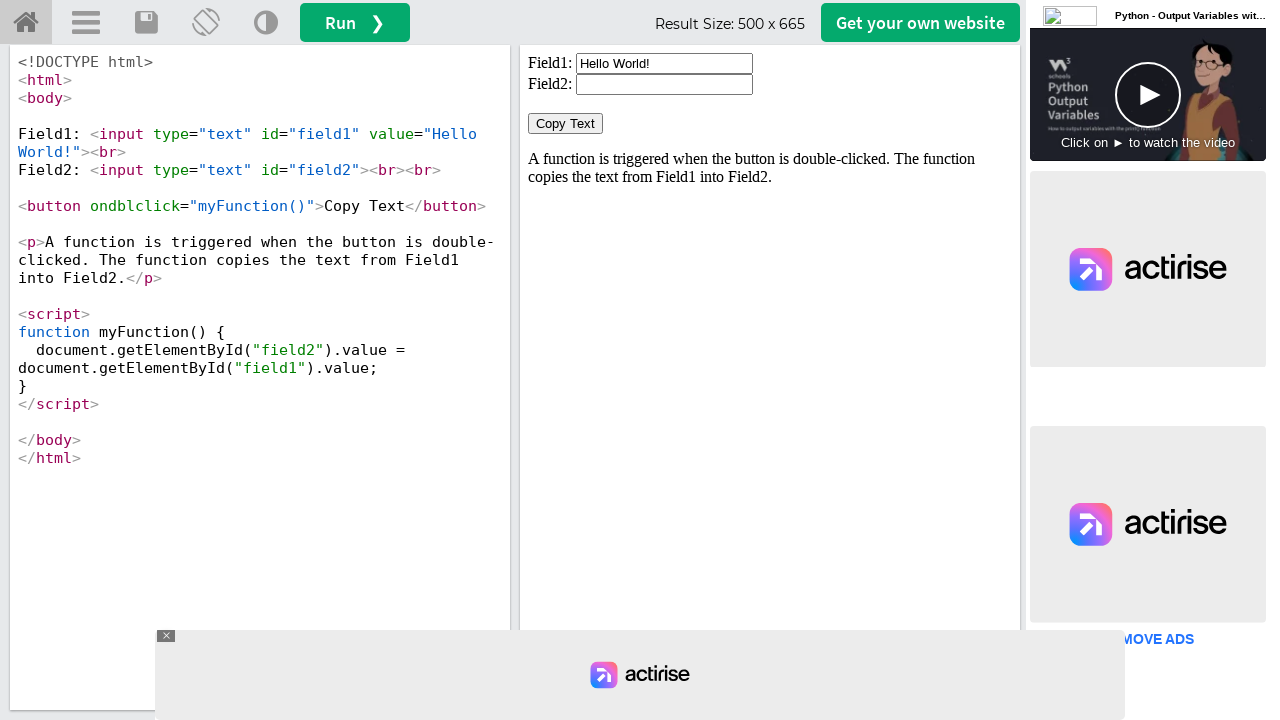

Cleared the first text input field on iframe#iframeResult >> nth=0 >> internal:control=enter-frame >> xpath=//input[@i
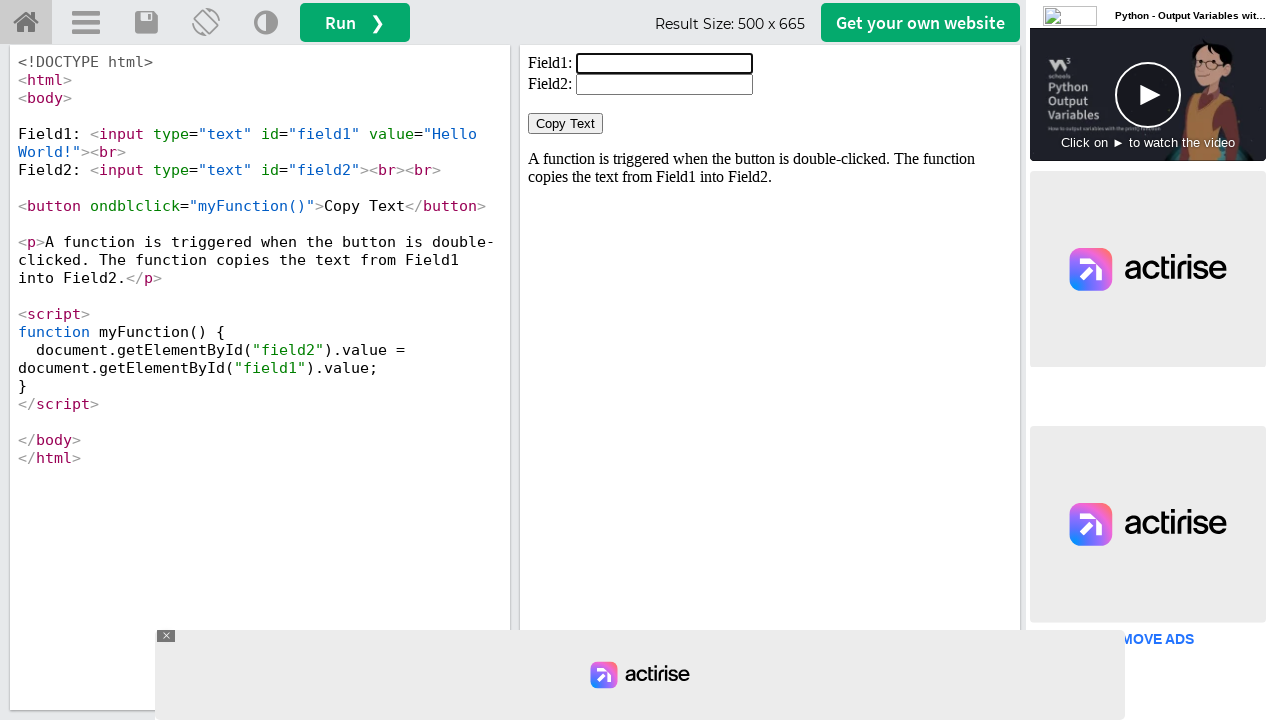

Filled first text field with 'WELCOME' on iframe#iframeResult >> nth=0 >> internal:control=enter-frame >> xpath=//input[@i
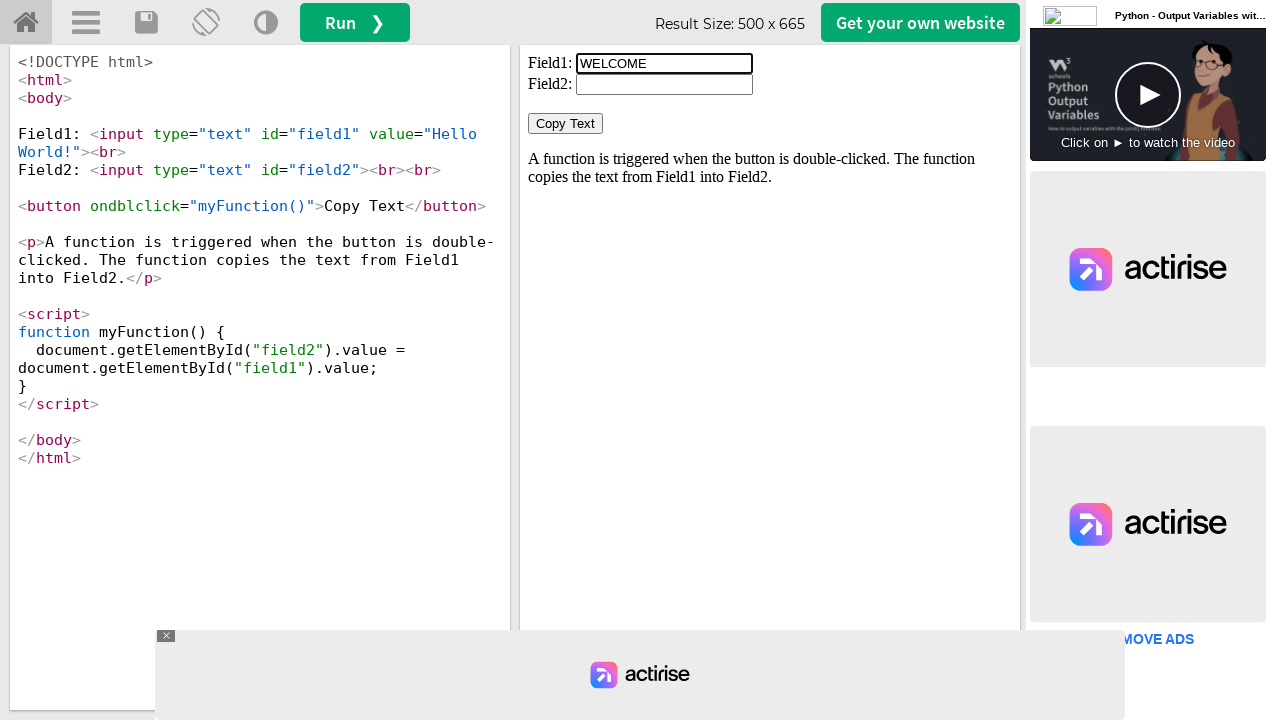

Double-clicked the 'Copy Text' button at (566, 124) on iframe#iframeResult >> nth=0 >> internal:control=enter-frame >> xpath=//button[n
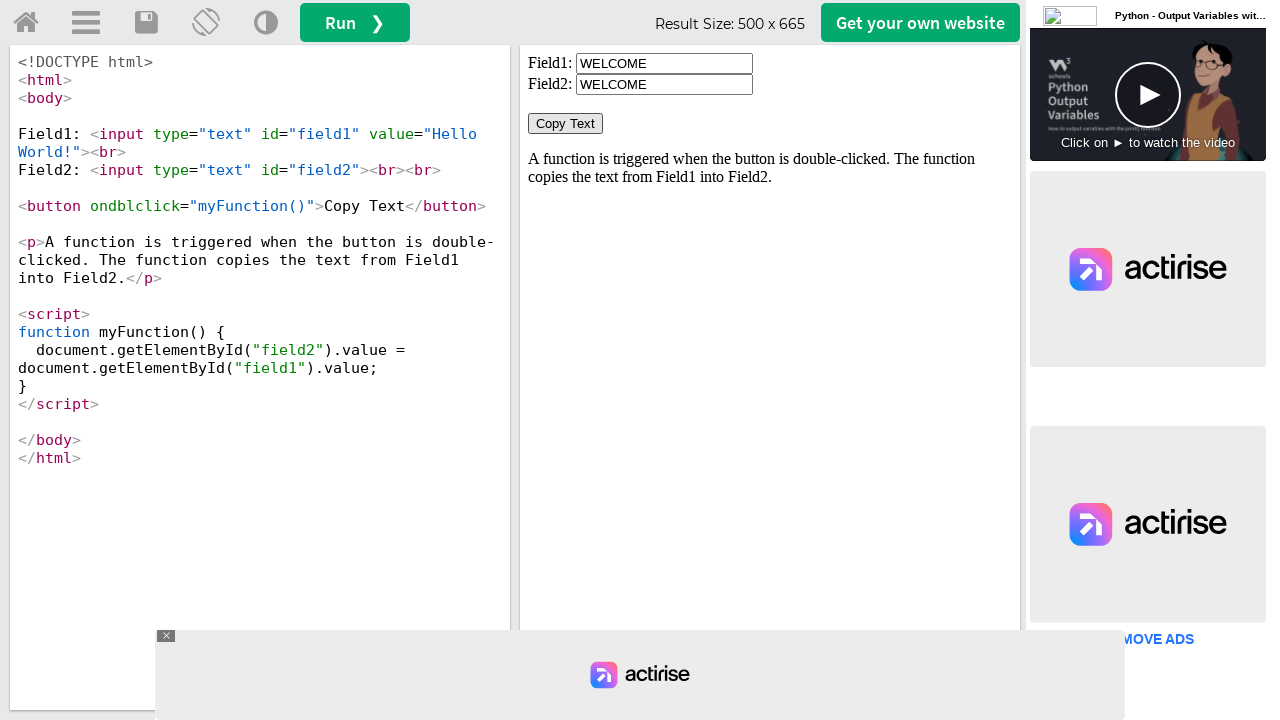

Retrieved text from second input field
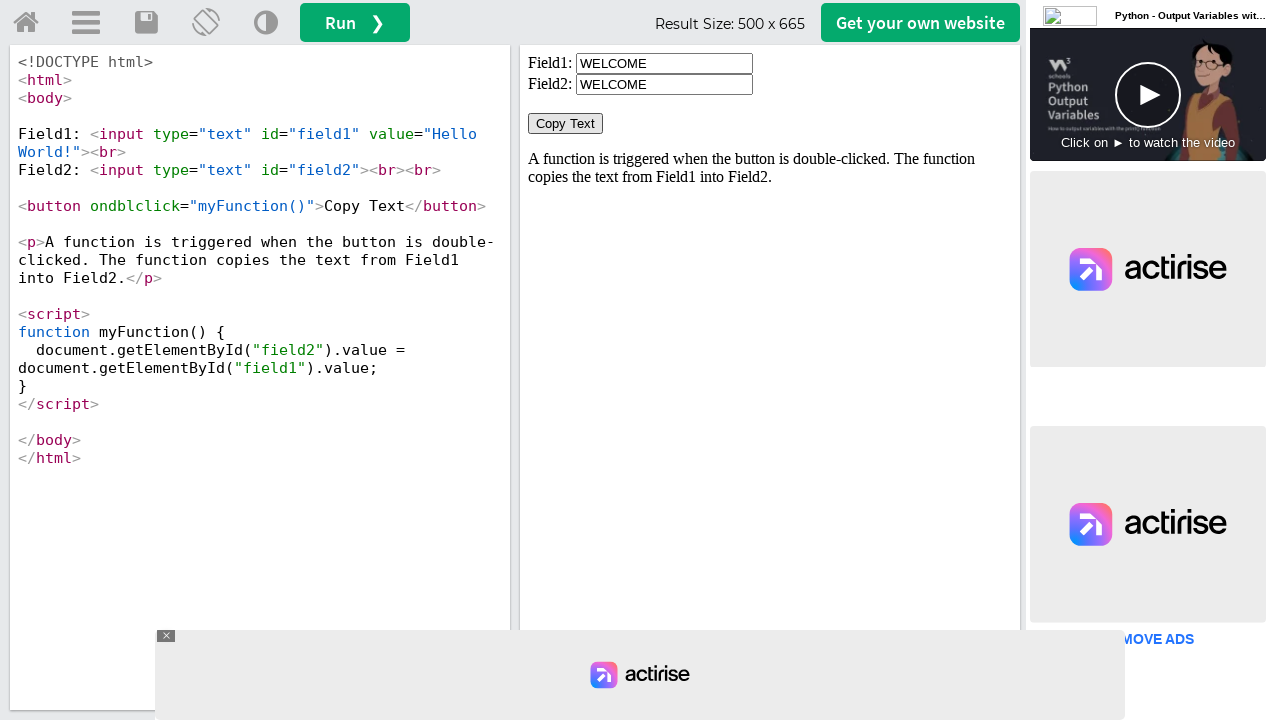

Verified that text 'WELCOME' was successfully copied to the second field
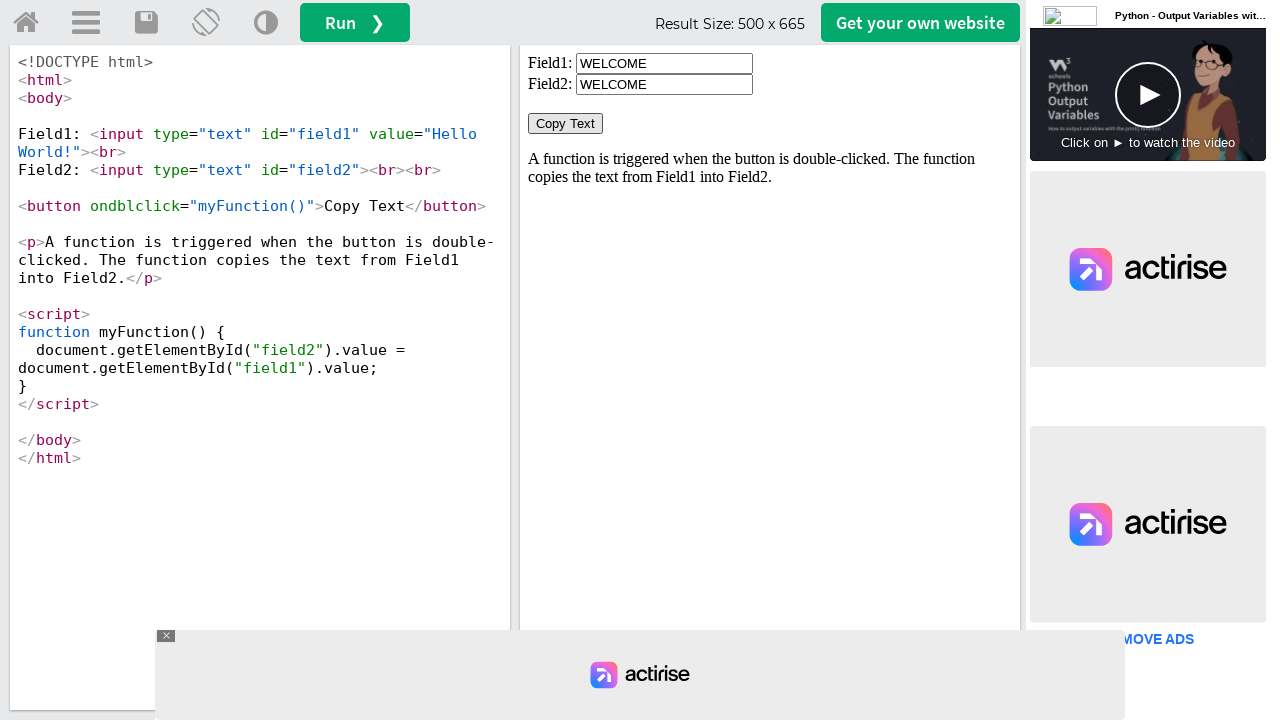

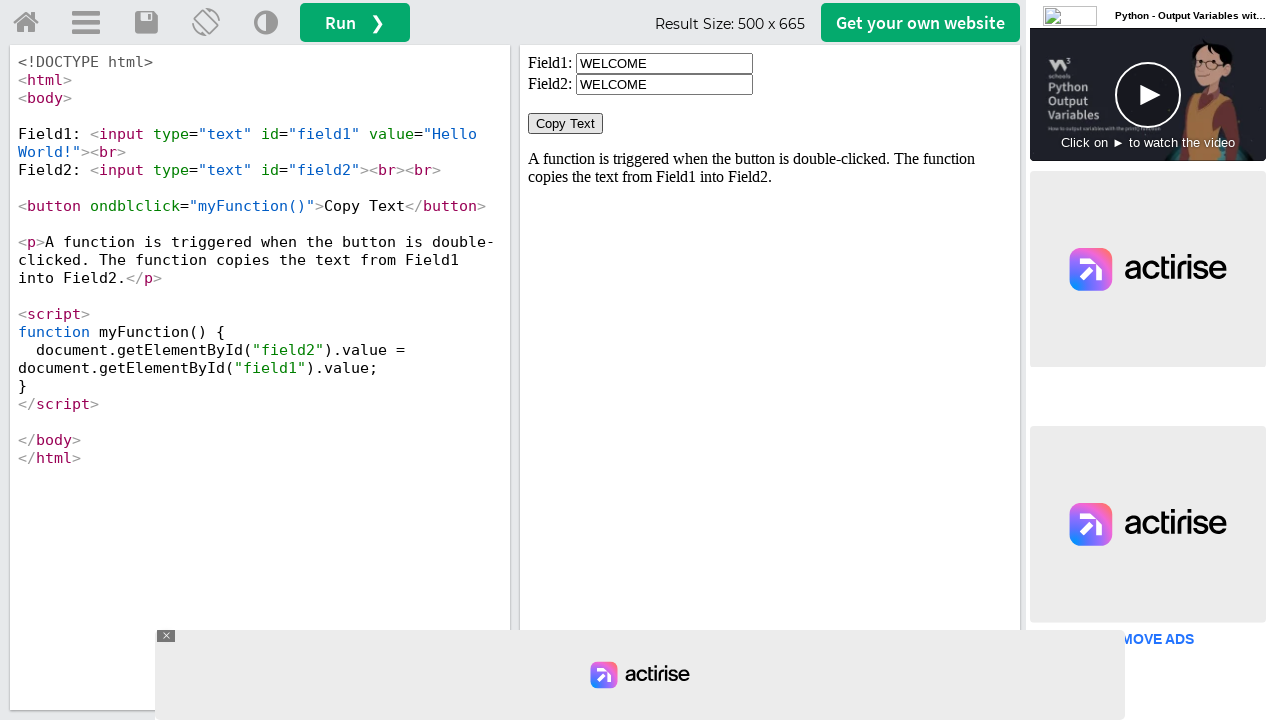